Tests that clicking Clear completed removes completed items from the list

Starting URL: https://demo.playwright.dev/todomvc

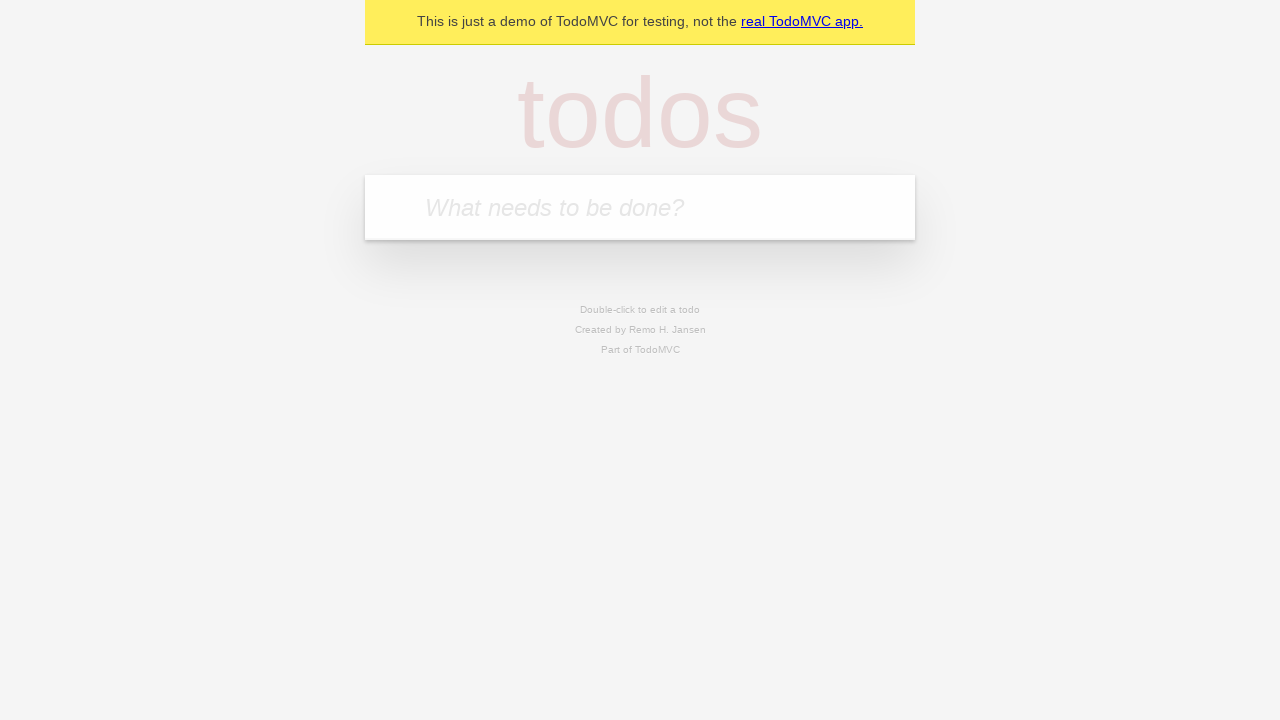

Filled todo input with 'buy some cheese' on internal:attr=[placeholder="What needs to be done?"i]
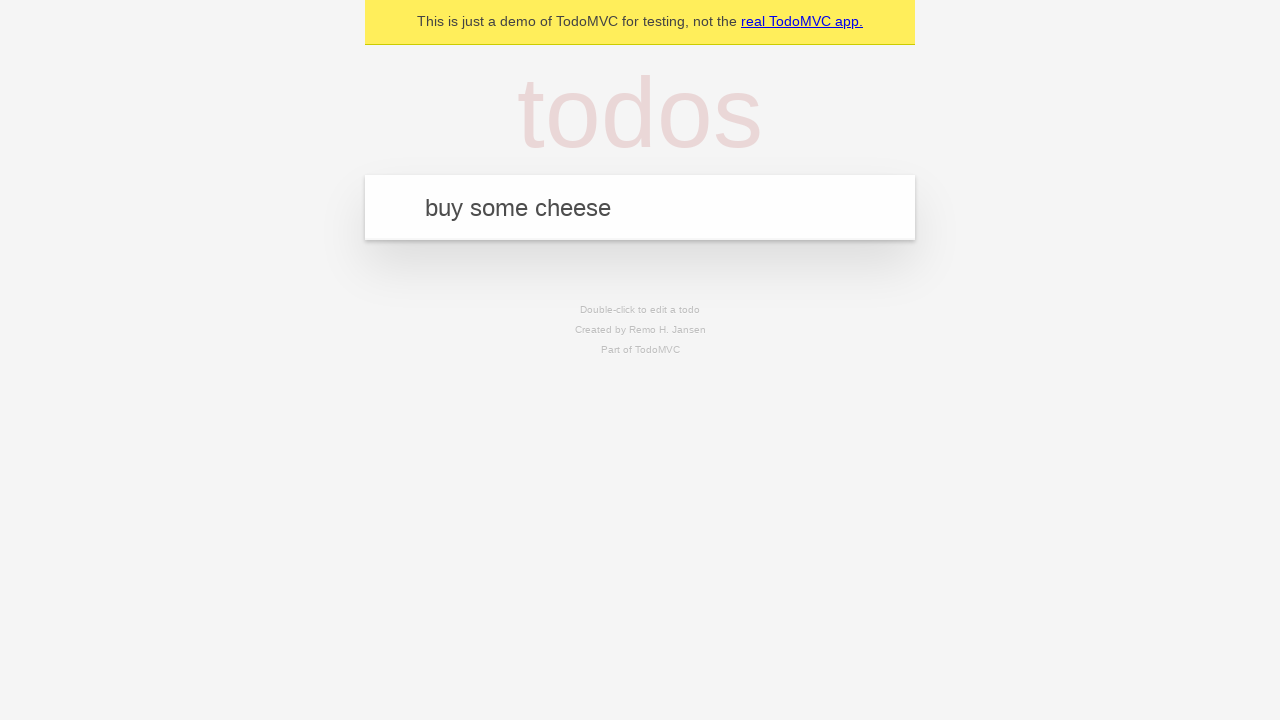

Pressed Enter to add 'buy some cheese' to the list on internal:attr=[placeholder="What needs to be done?"i]
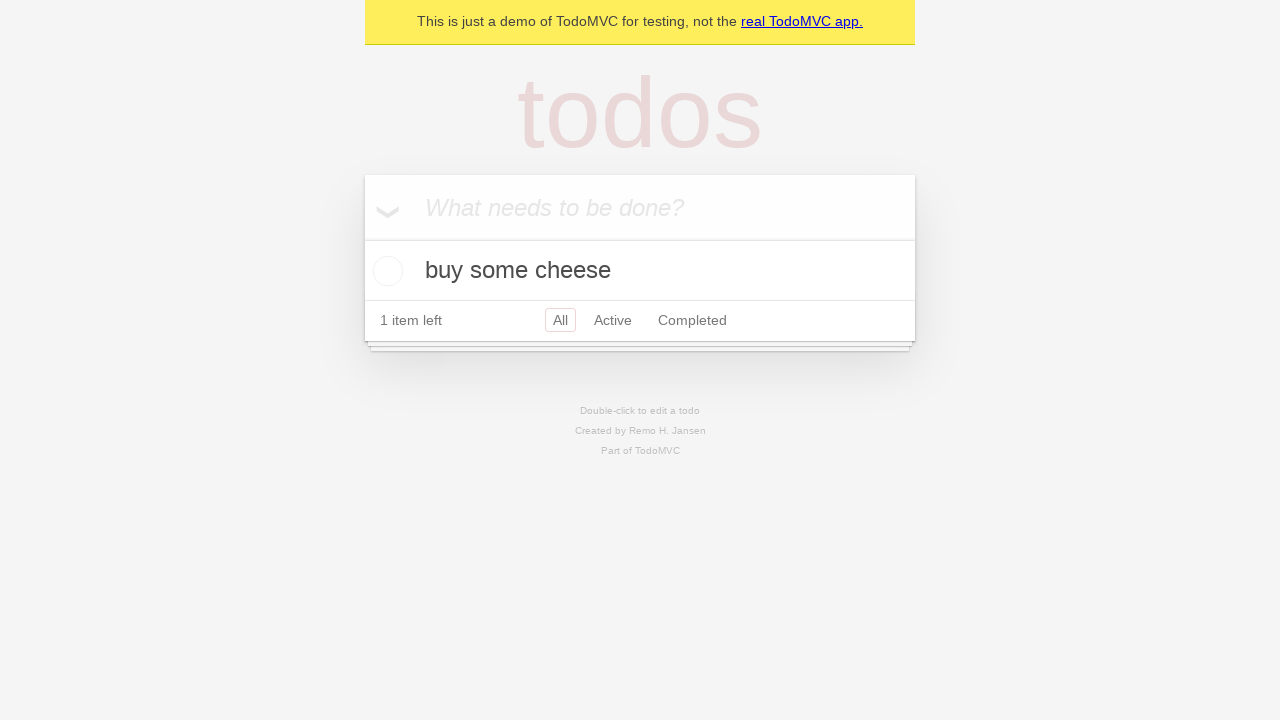

Filled todo input with 'feed the cat' on internal:attr=[placeholder="What needs to be done?"i]
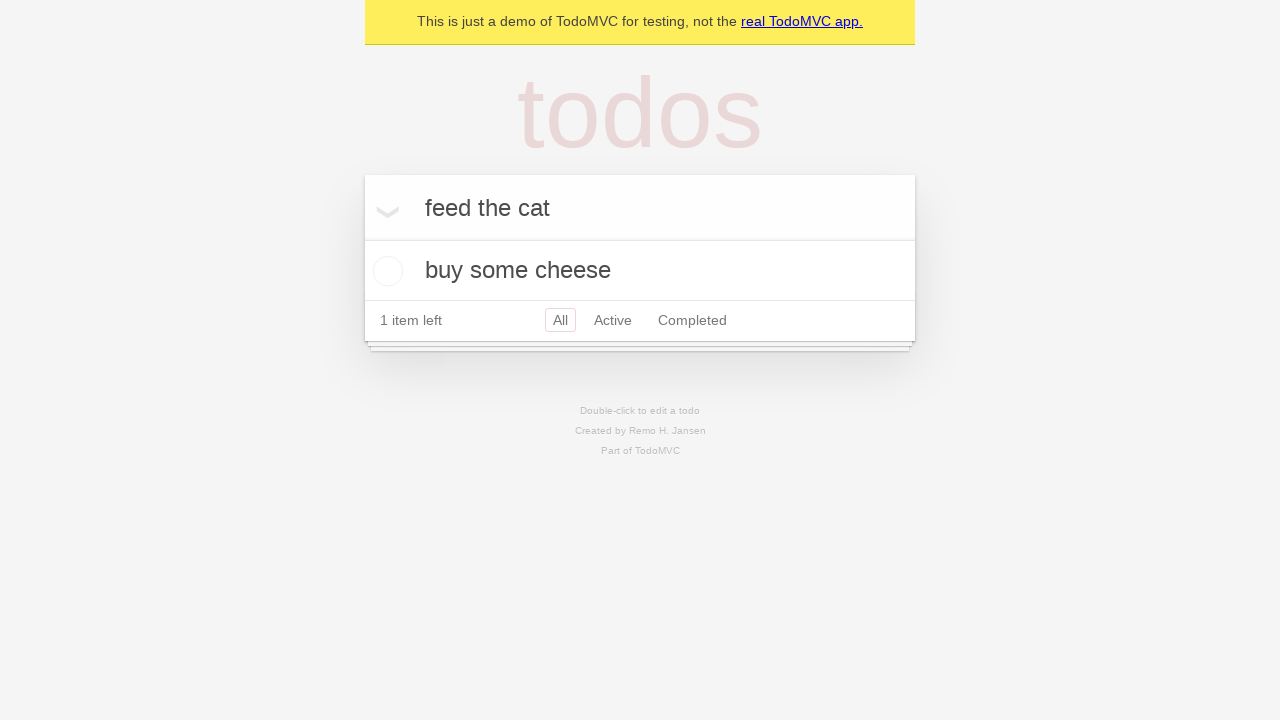

Pressed Enter to add 'feed the cat' to the list on internal:attr=[placeholder="What needs to be done?"i]
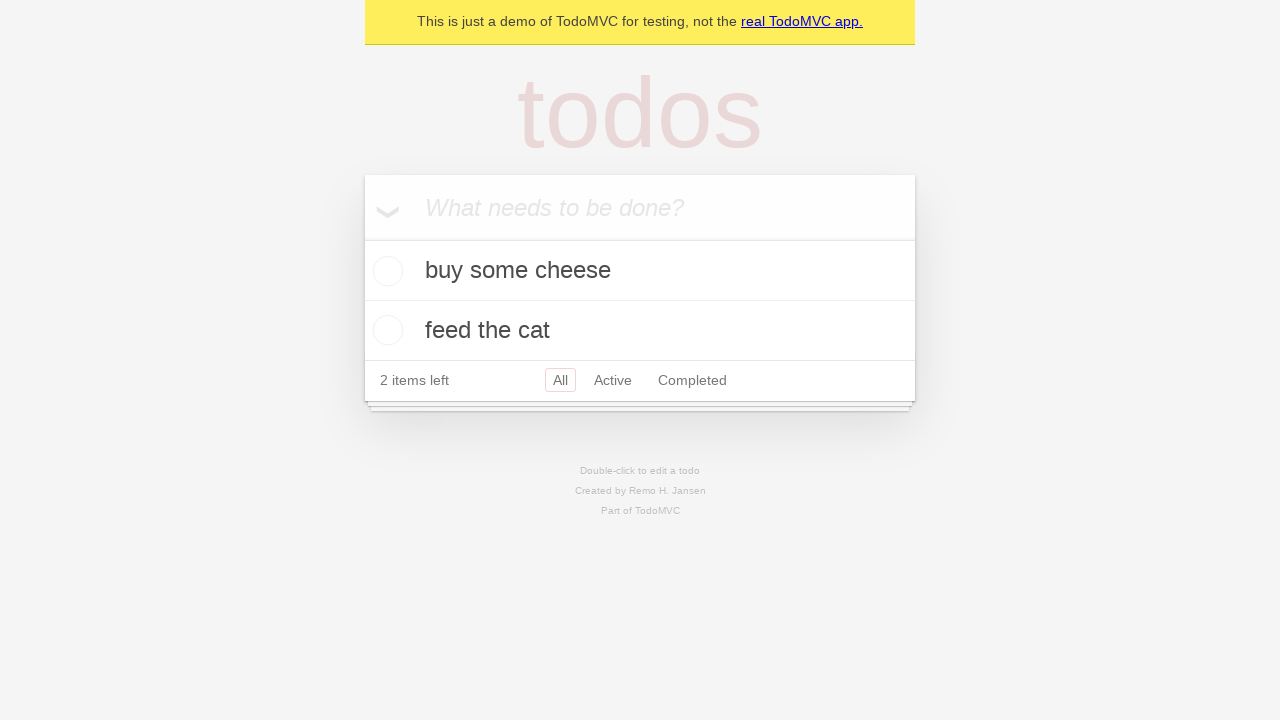

Filled todo input with 'book a doctors appointment' on internal:attr=[placeholder="What needs to be done?"i]
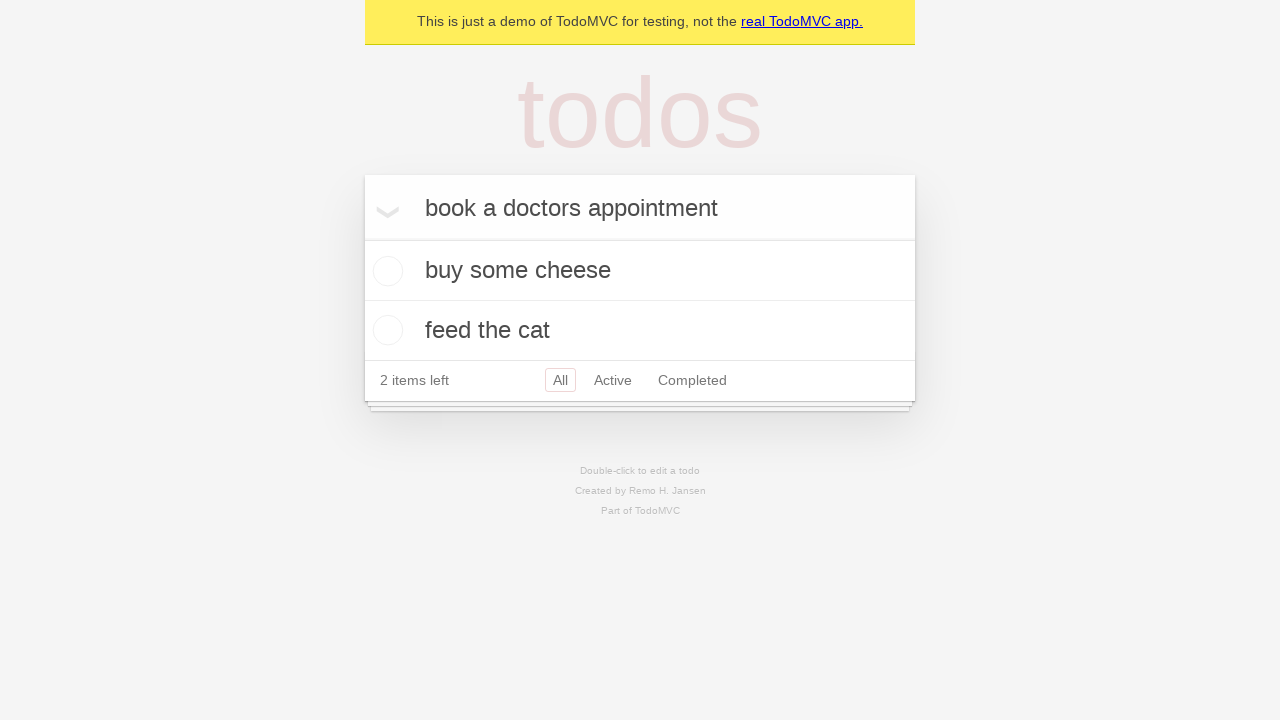

Pressed Enter to add 'book a doctors appointment' to the list on internal:attr=[placeholder="What needs to be done?"i]
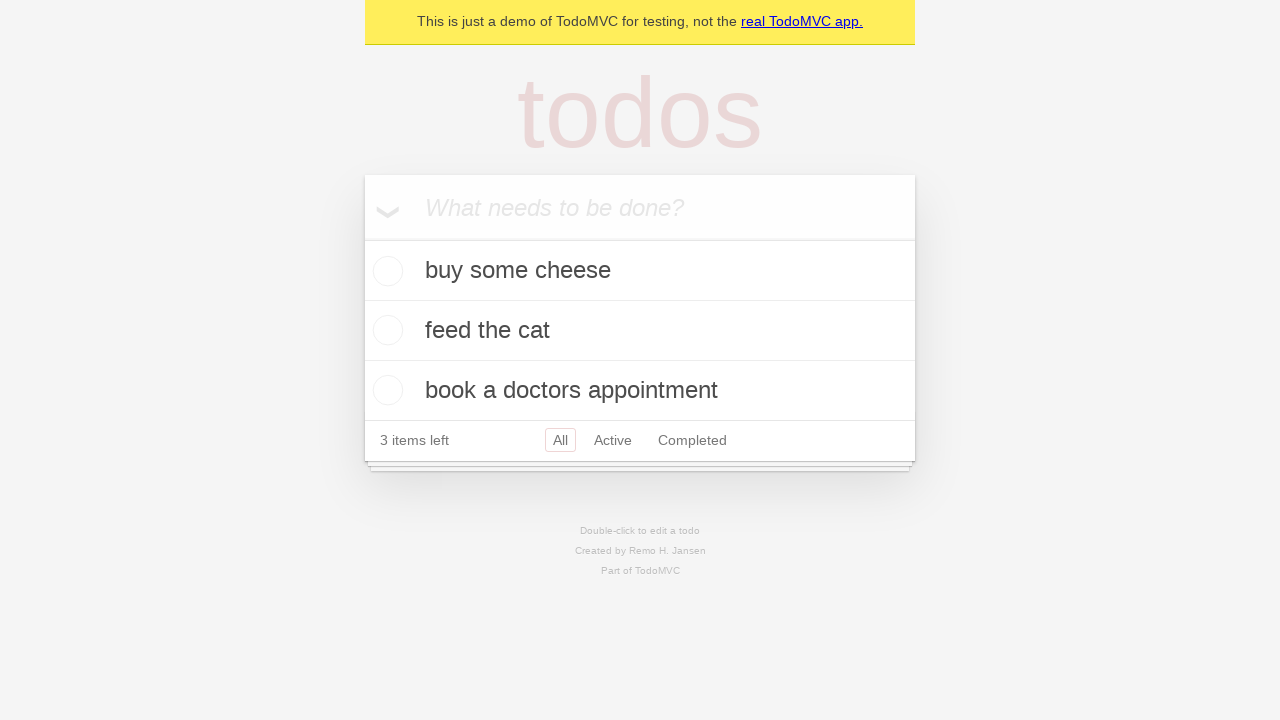

Checked the second todo item as completed at (385, 330) on internal:testid=[data-testid="todo-item"s] >> nth=1 >> internal:role=checkbox
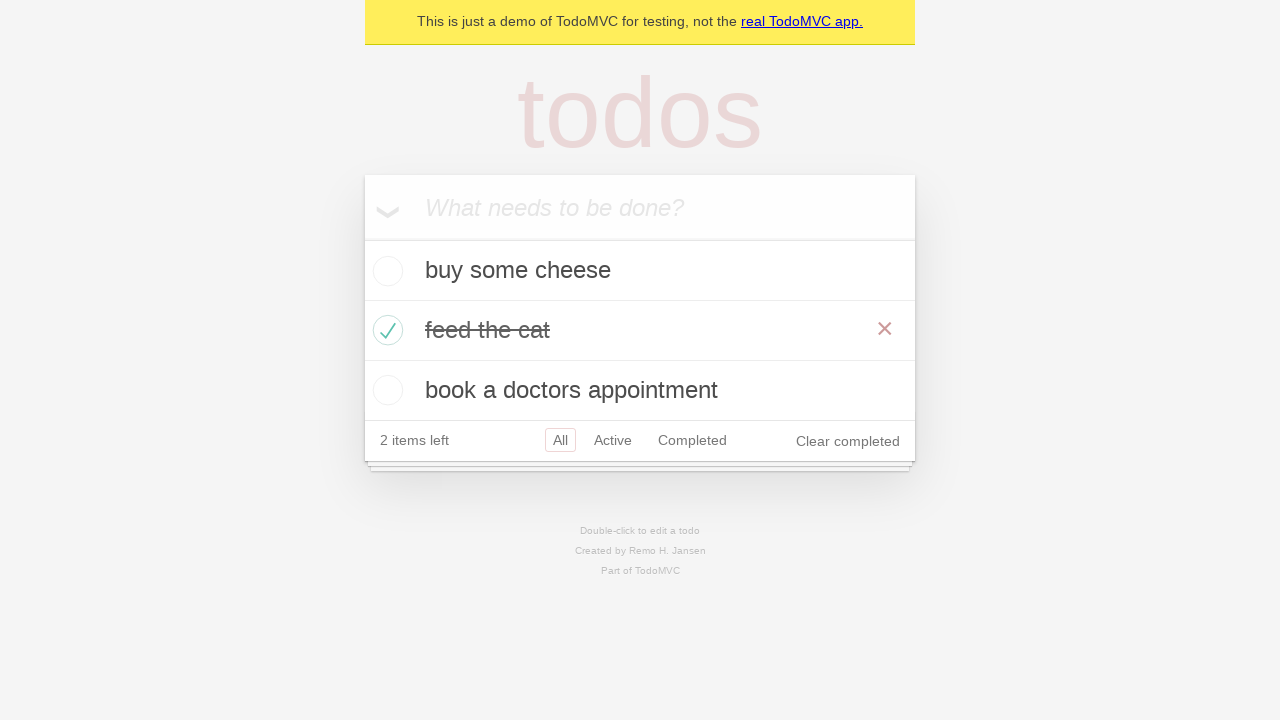

Clicked 'Clear completed' button to remove completed items at (848, 441) on internal:role=button[name="Clear completed"i]
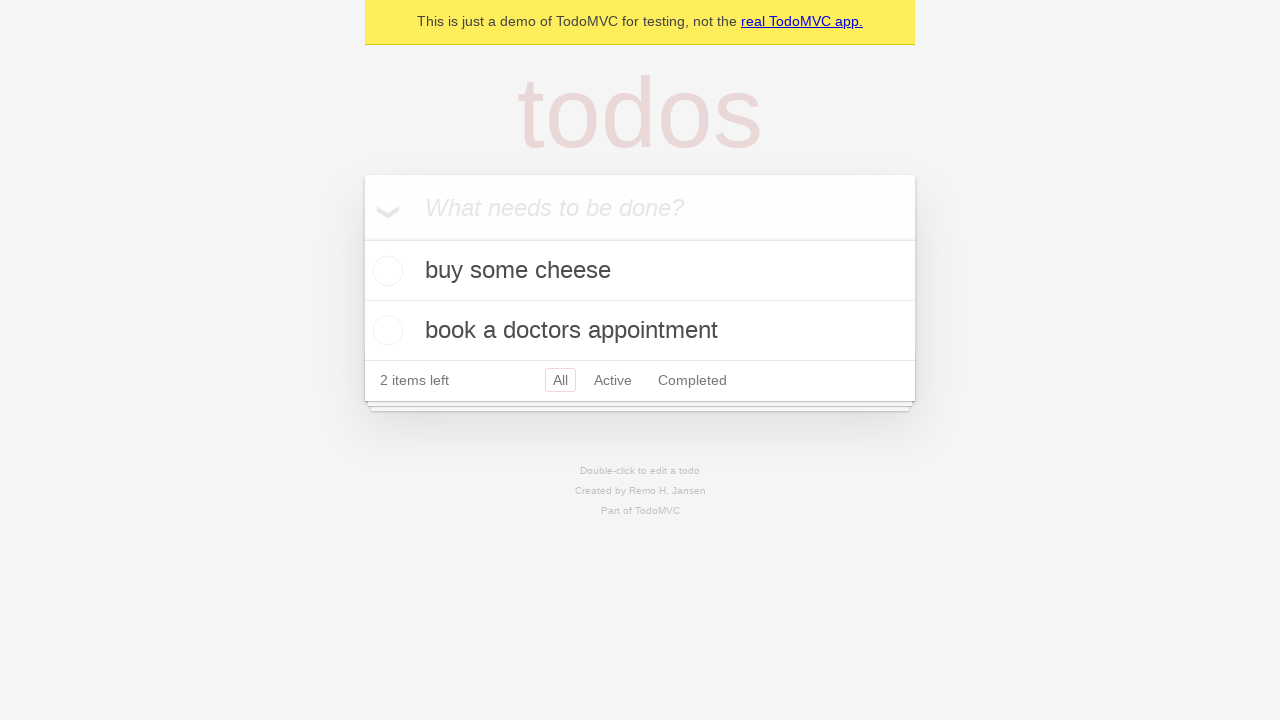

Verified that only 2 todo items remain after clearing completed items
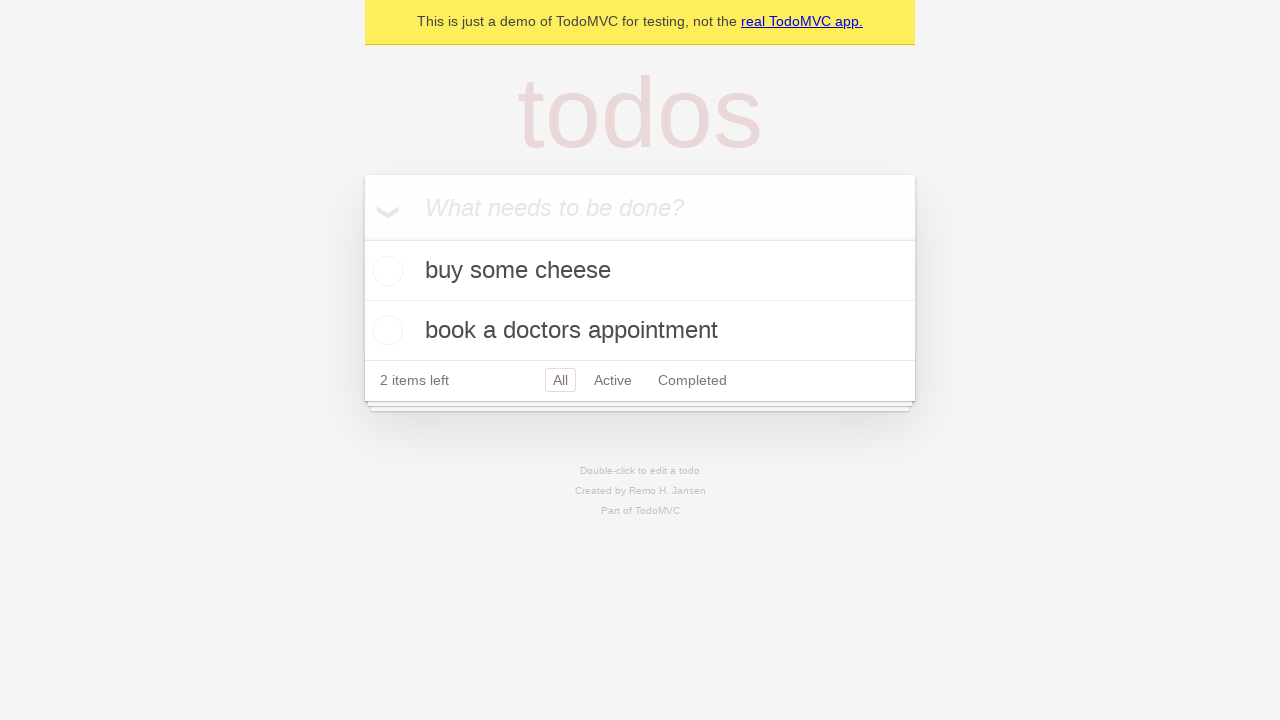

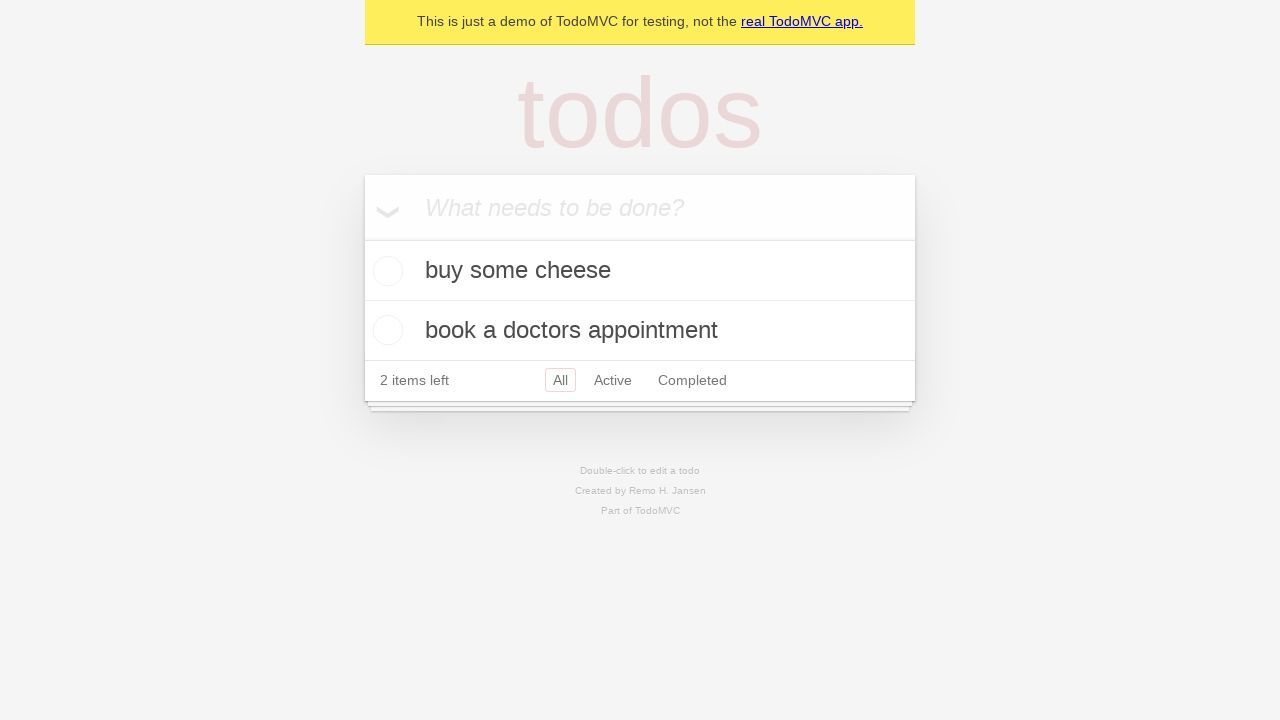